Tests JavaScript scroll functionality by scrolling down to a "CYDEO" link at the bottom of a large page, then scrolling back up to the "Home" link at the top.

Starting URL: https://practice.cydeo.com/large

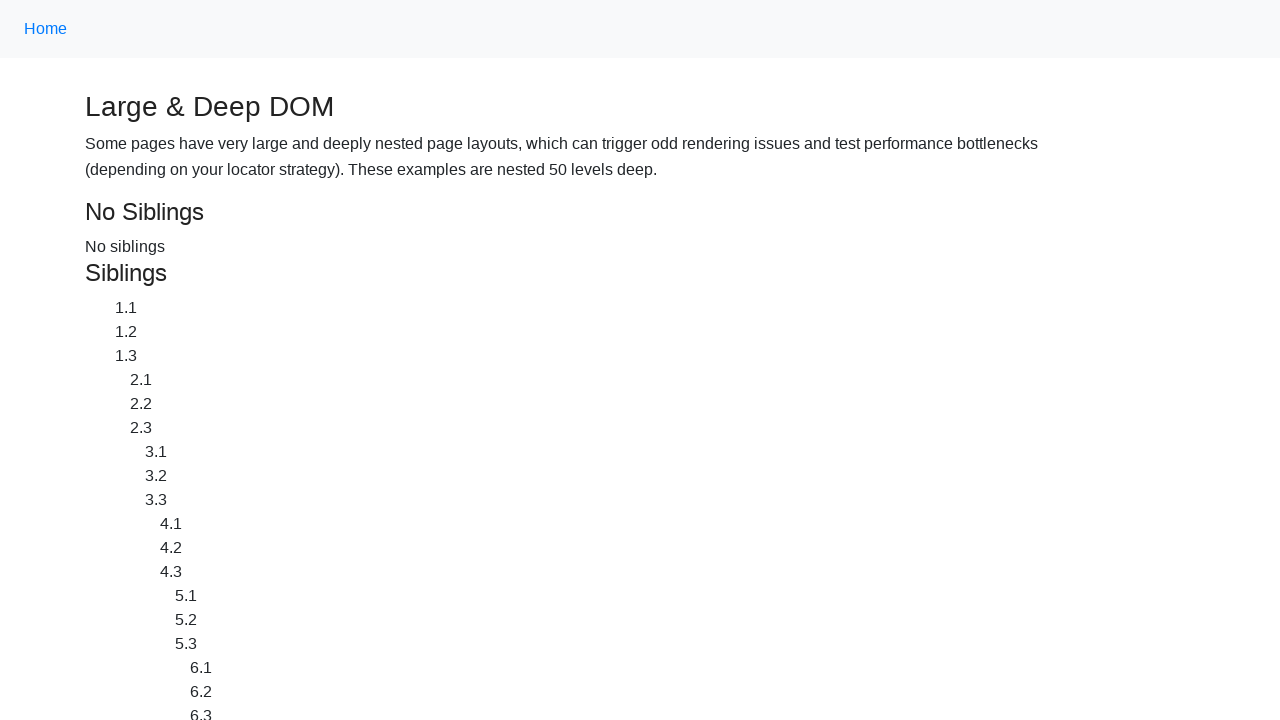

Located 'Home' link at the top of the page
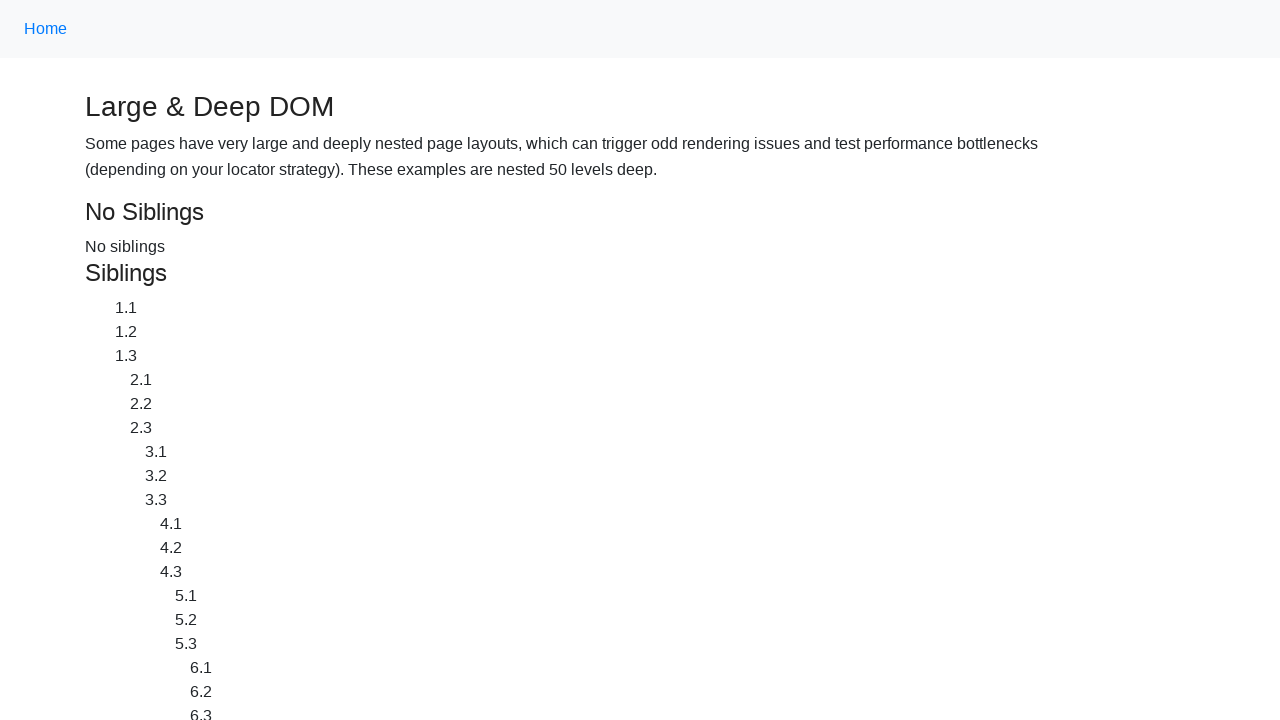

Located 'CYDEO' link at the bottom of the page
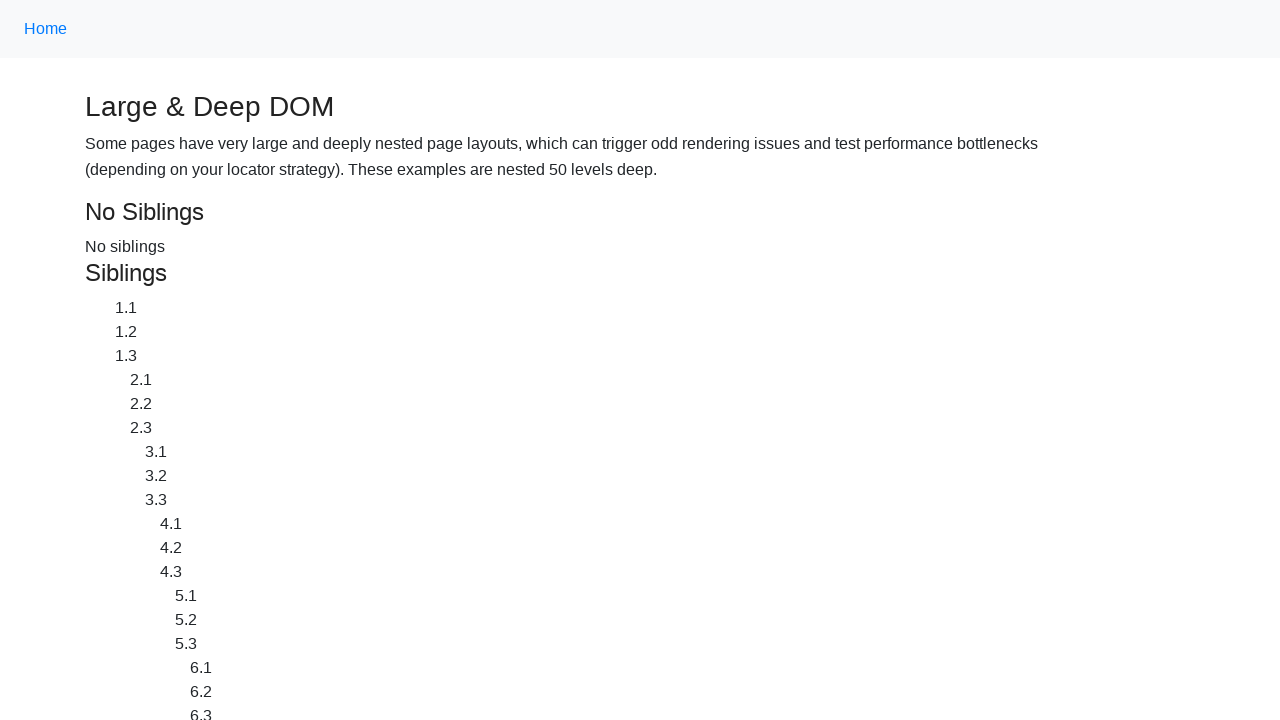

Scrolled down to 'CYDEO' link
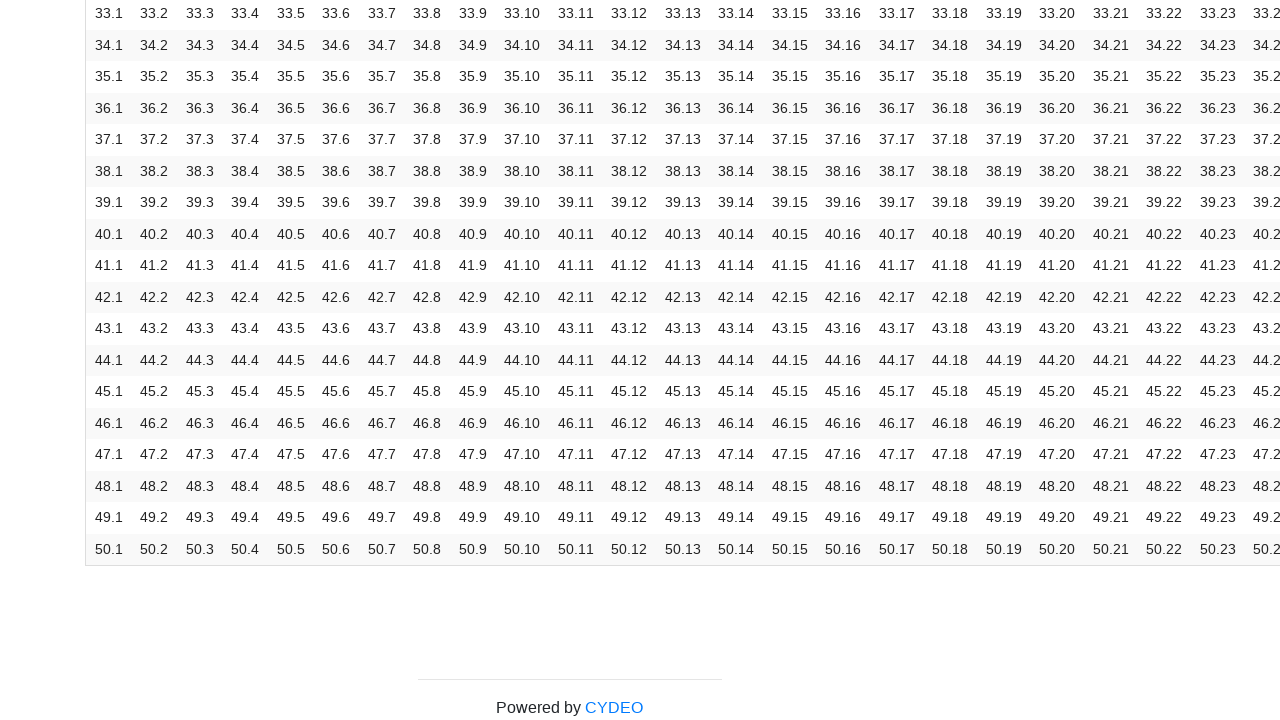

Waited 2 seconds to observe scroll to bottom
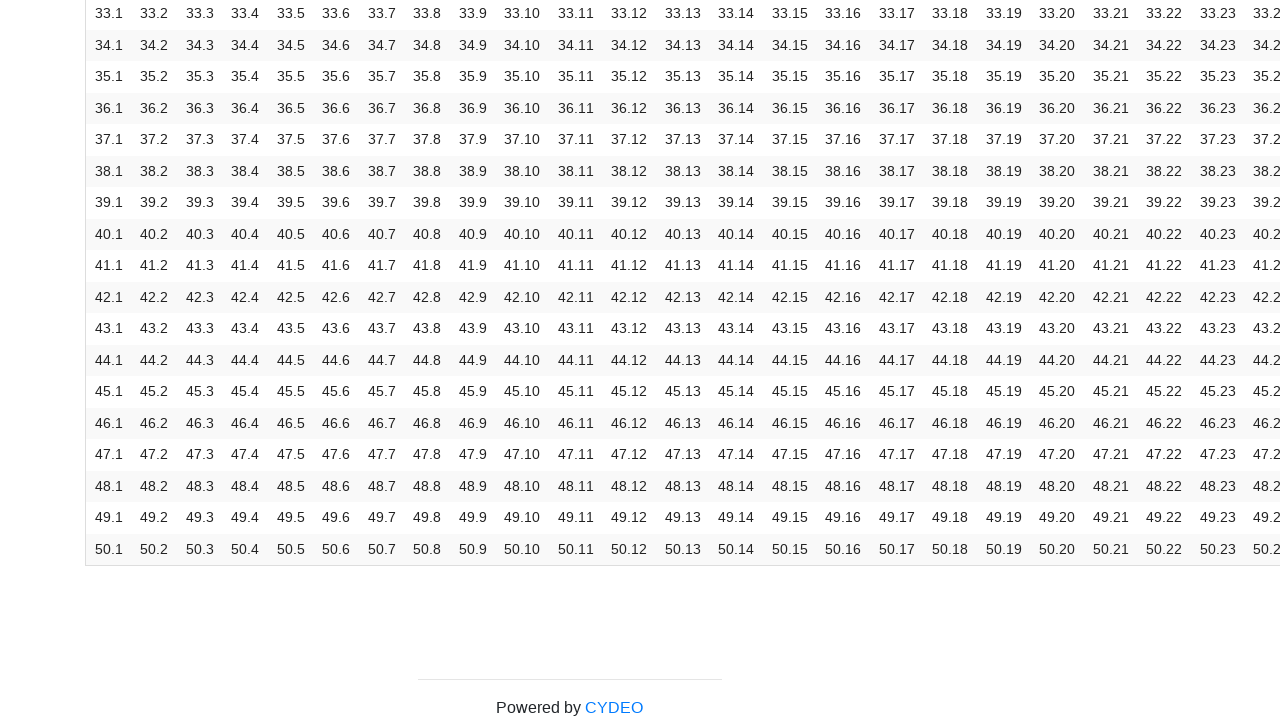

Scrolled up to 'Home' link
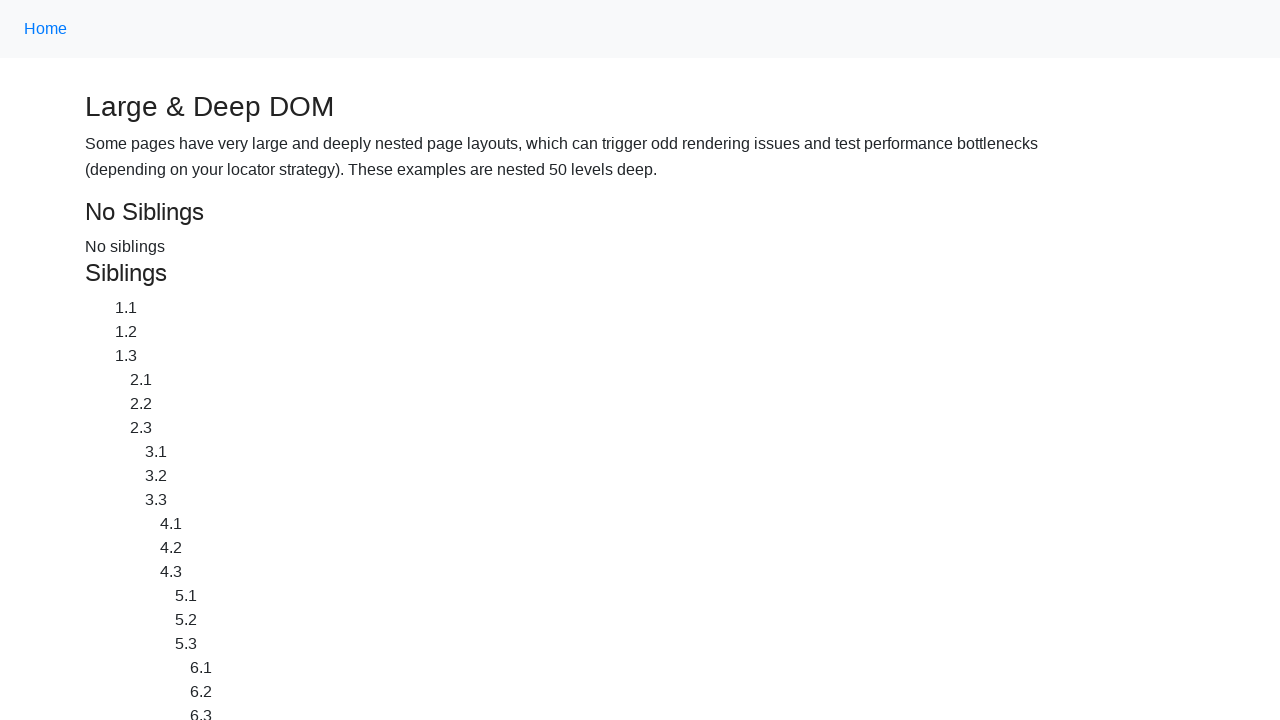

Waited 2 seconds to observe scroll to top
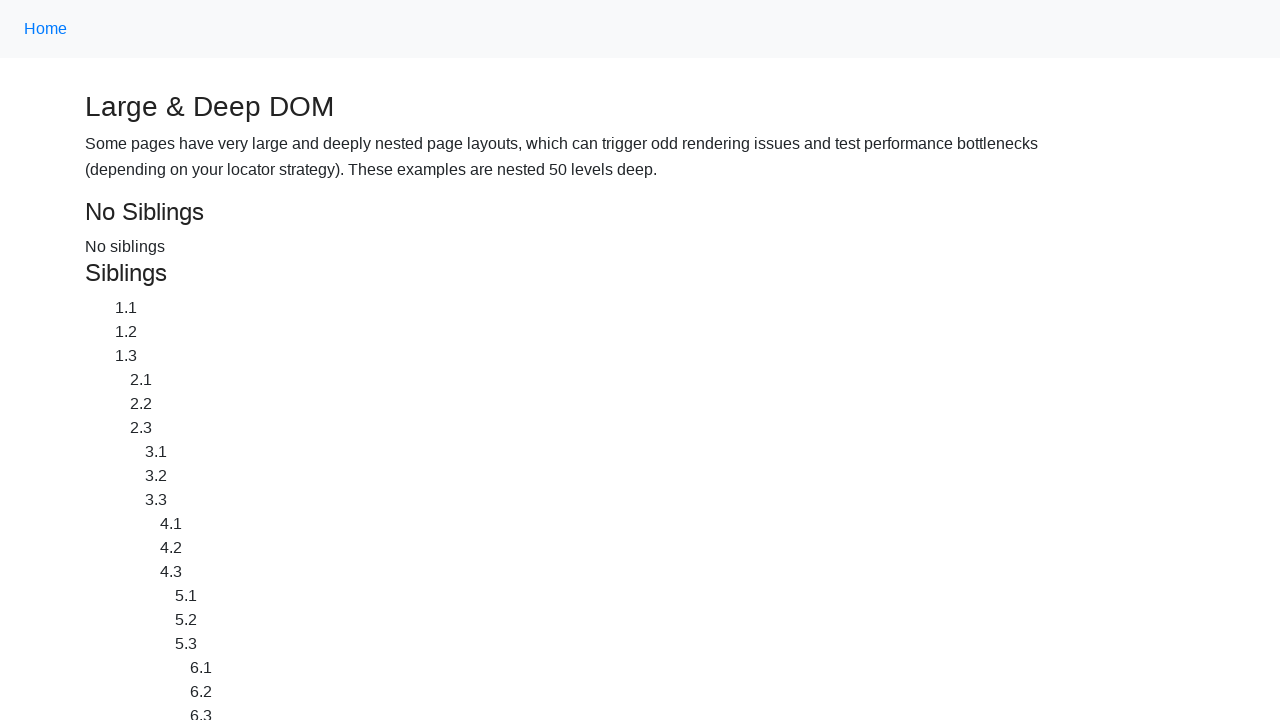

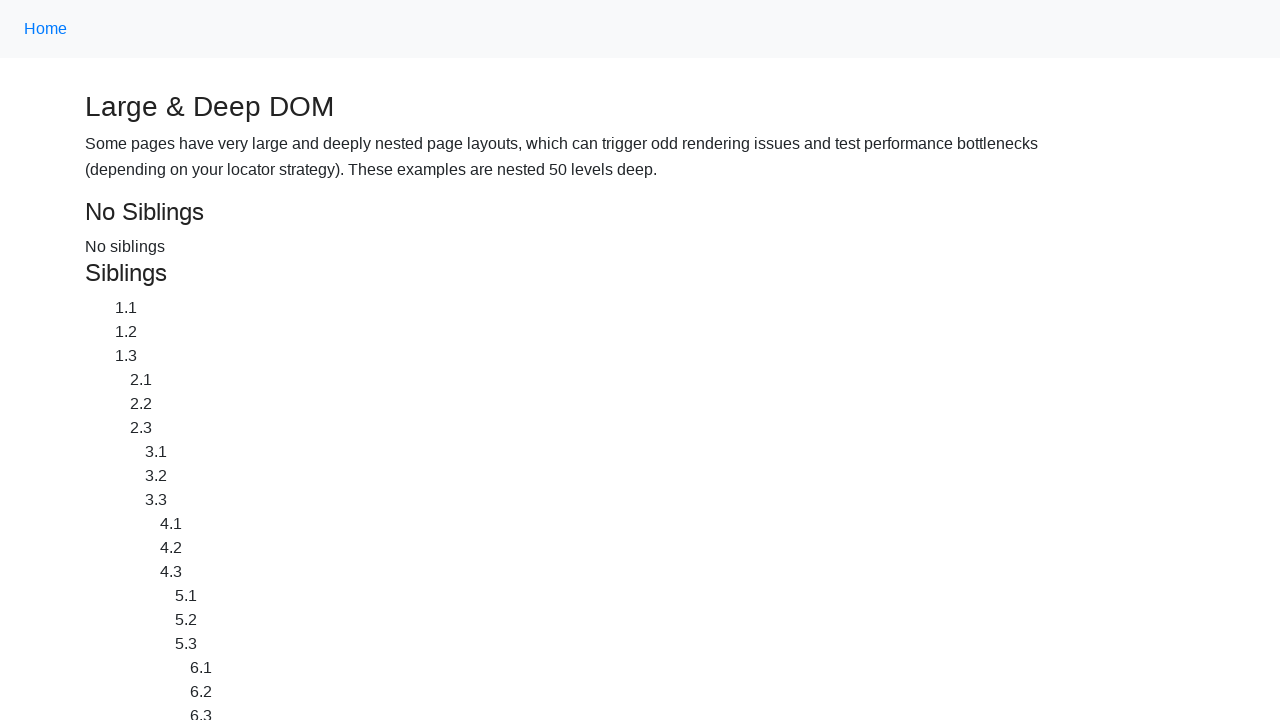